Tests tab/window opening functionality by clicking buttons that open new tabs and switching between them

Starting URL: https://v1.training-support.net/selenium/tab-opener

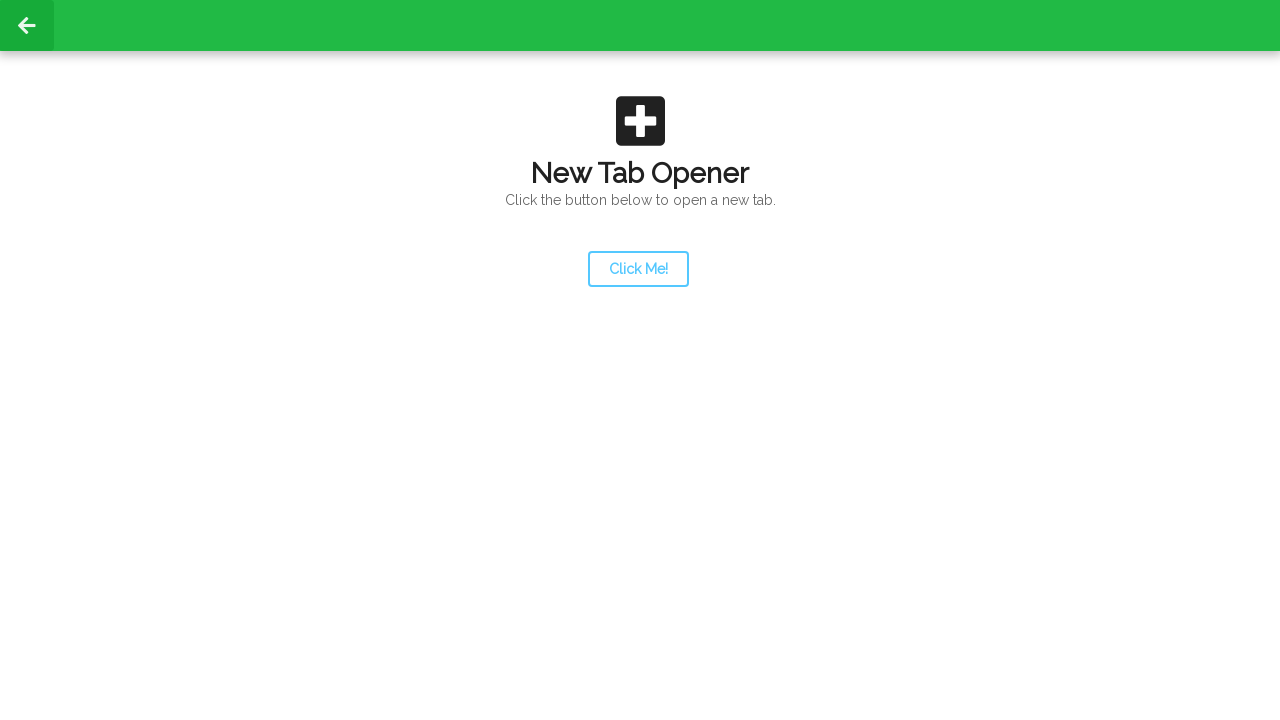

Clicked launcher button to open first new tab at (638, 269) on #launcher
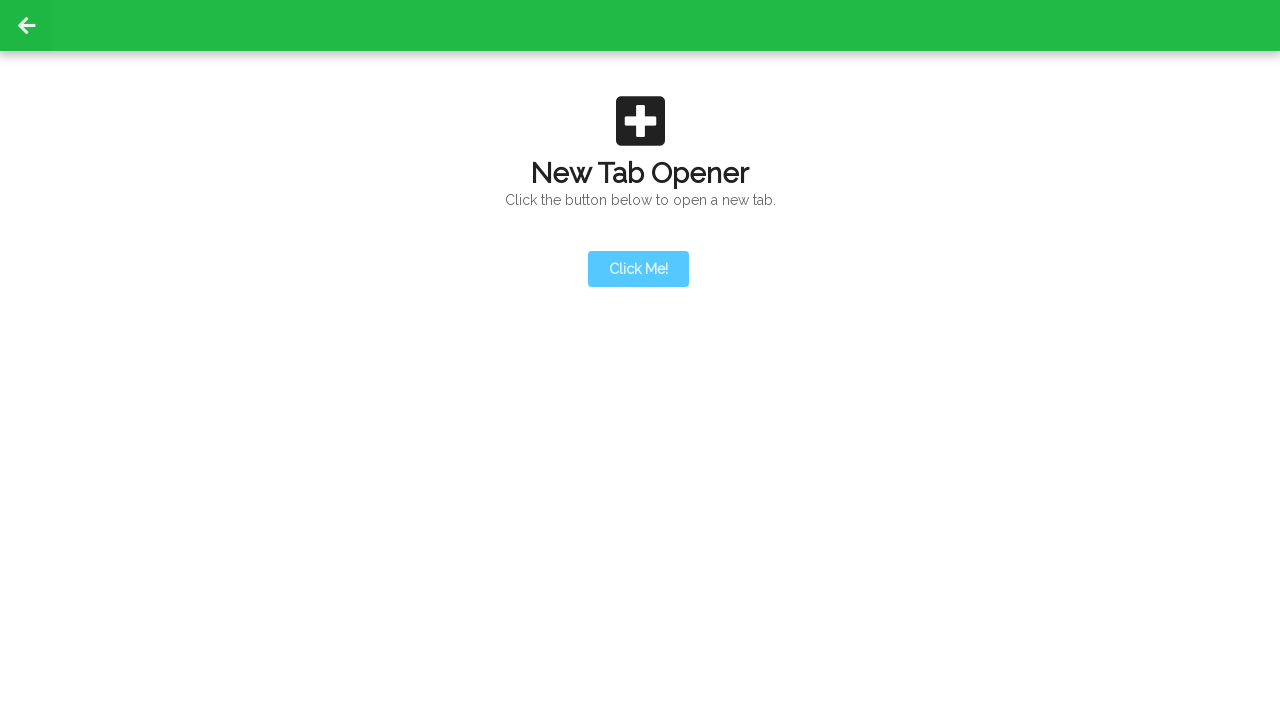

Waited 1 second for new tab to open
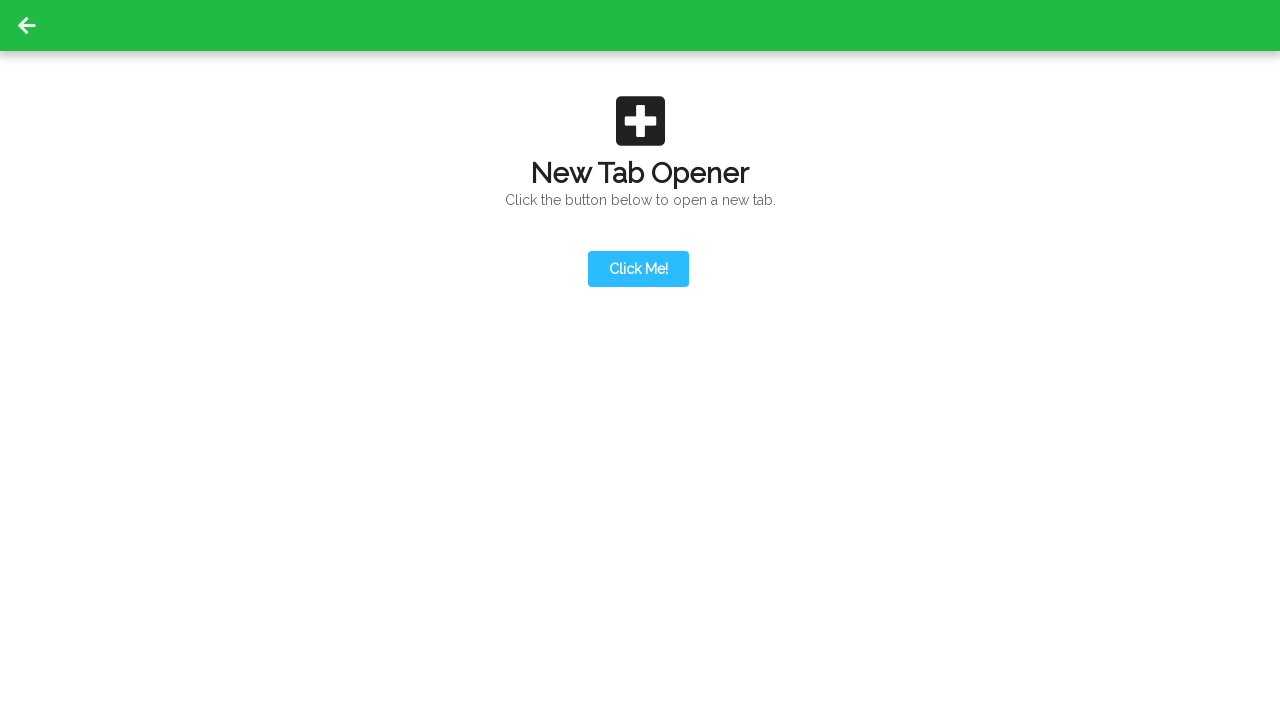

Retrieved all pages/tabs from context
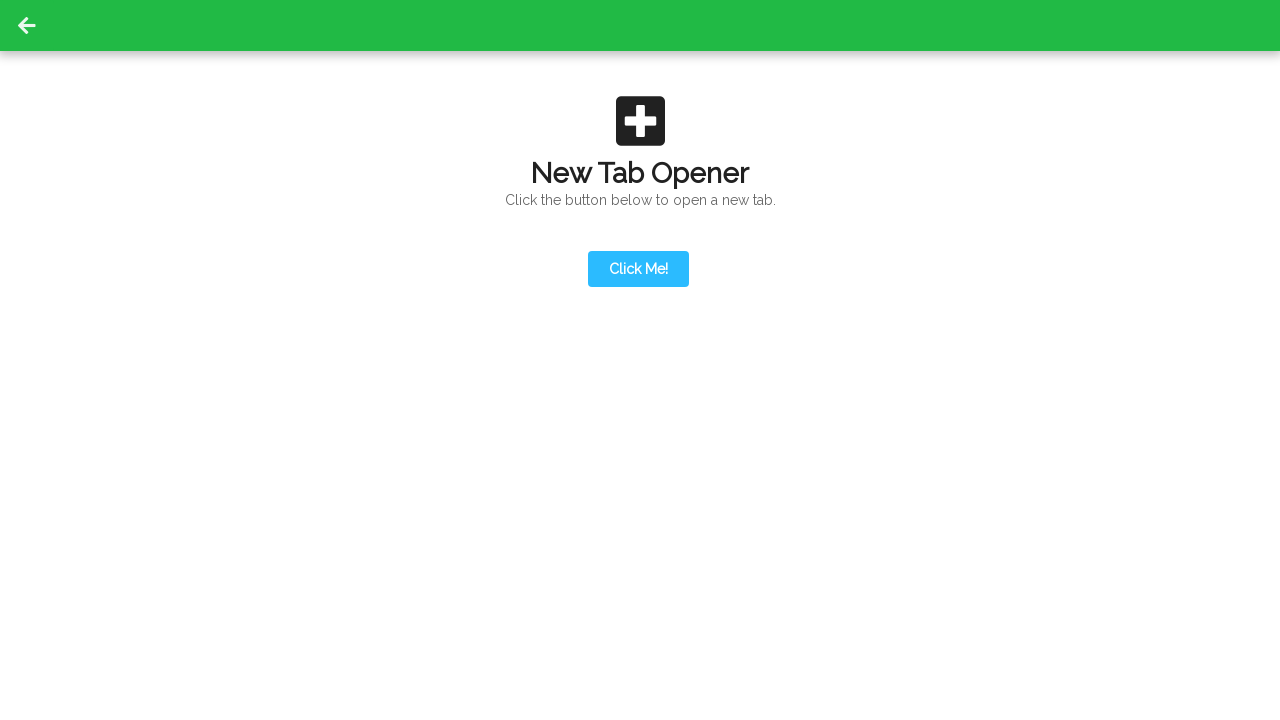

Switched to newly opened tab (last in list)
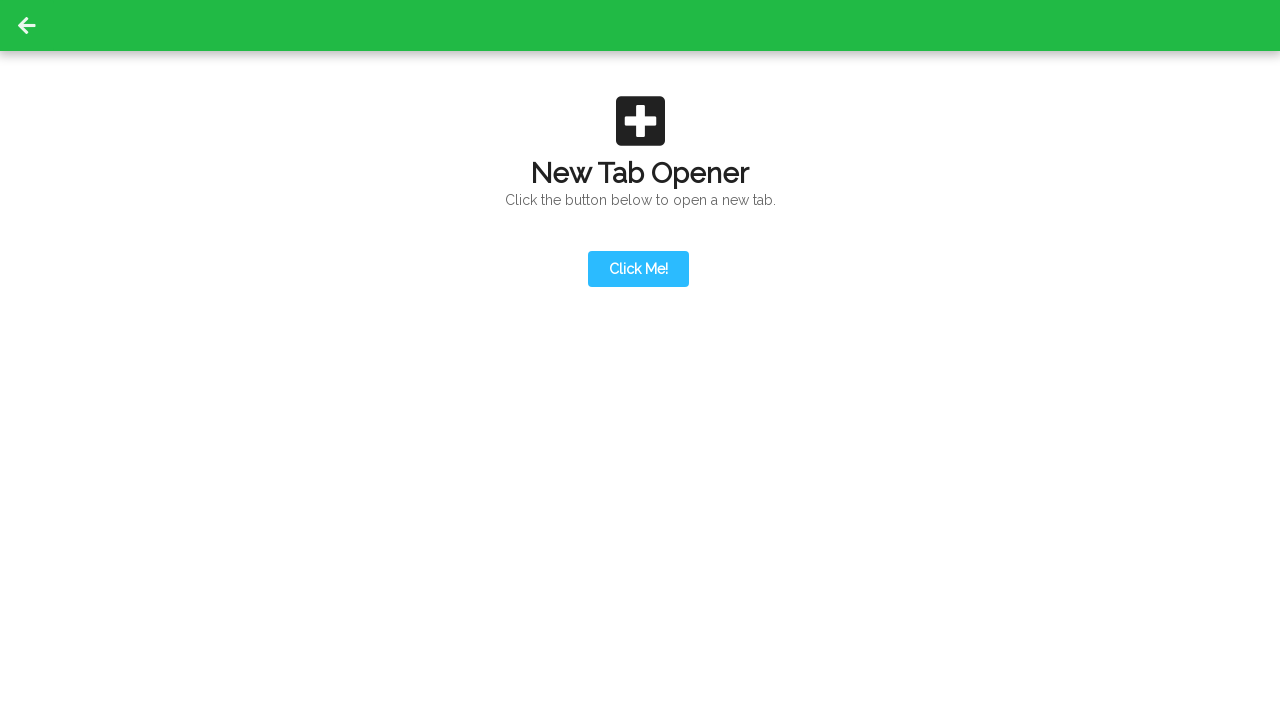

Action button became visible in new tab
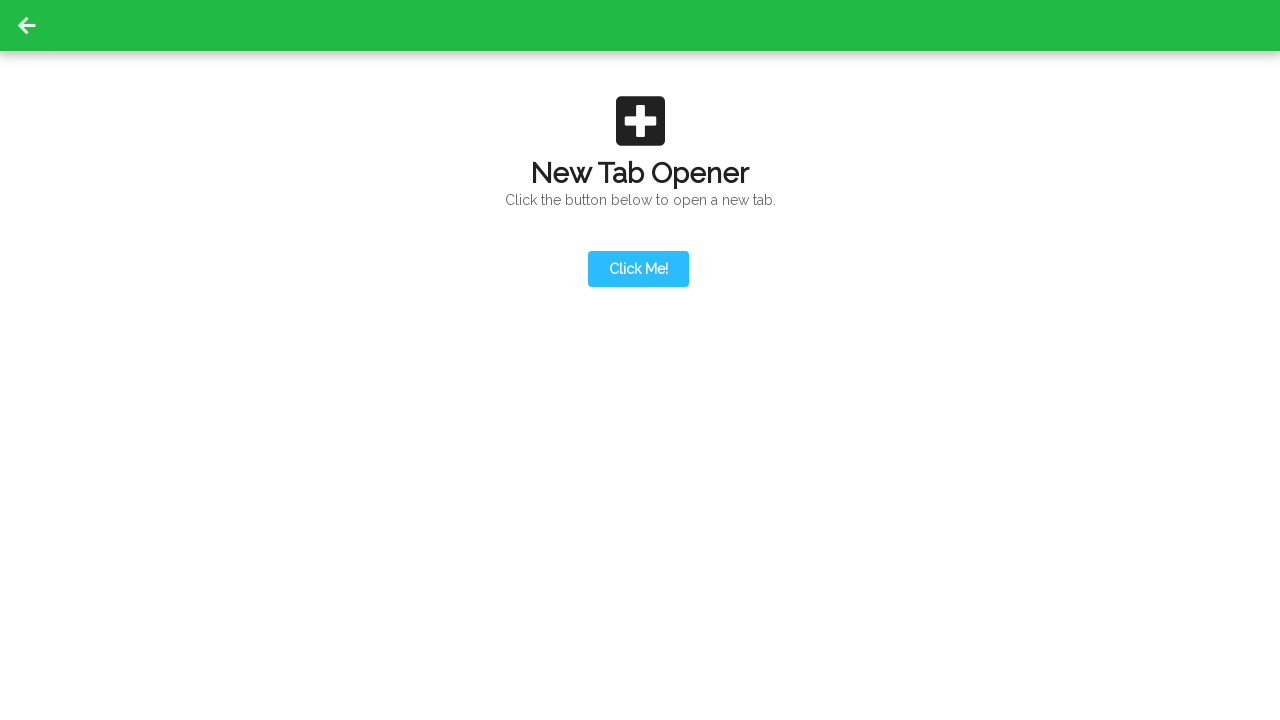

Clicked action button to open another tab at (638, 190) on #actionButton
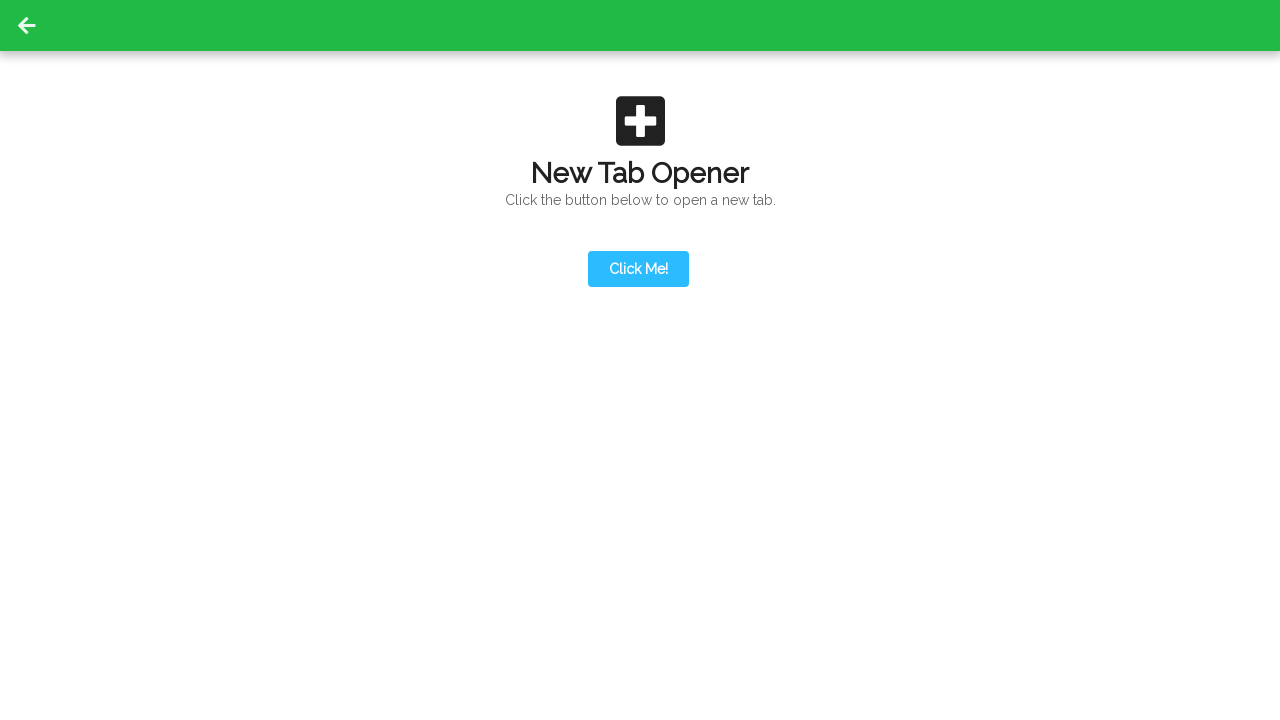

Waited 1 second for third tab to open
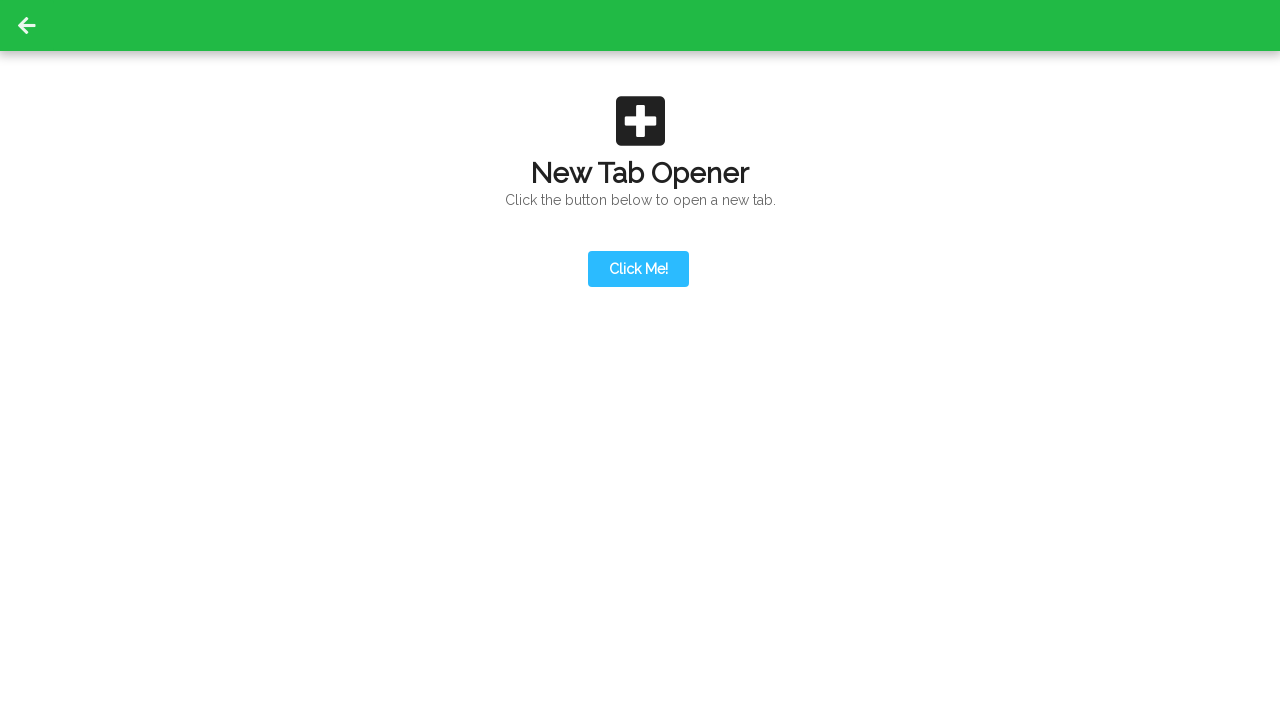

Retrieved all pages/tabs from context again
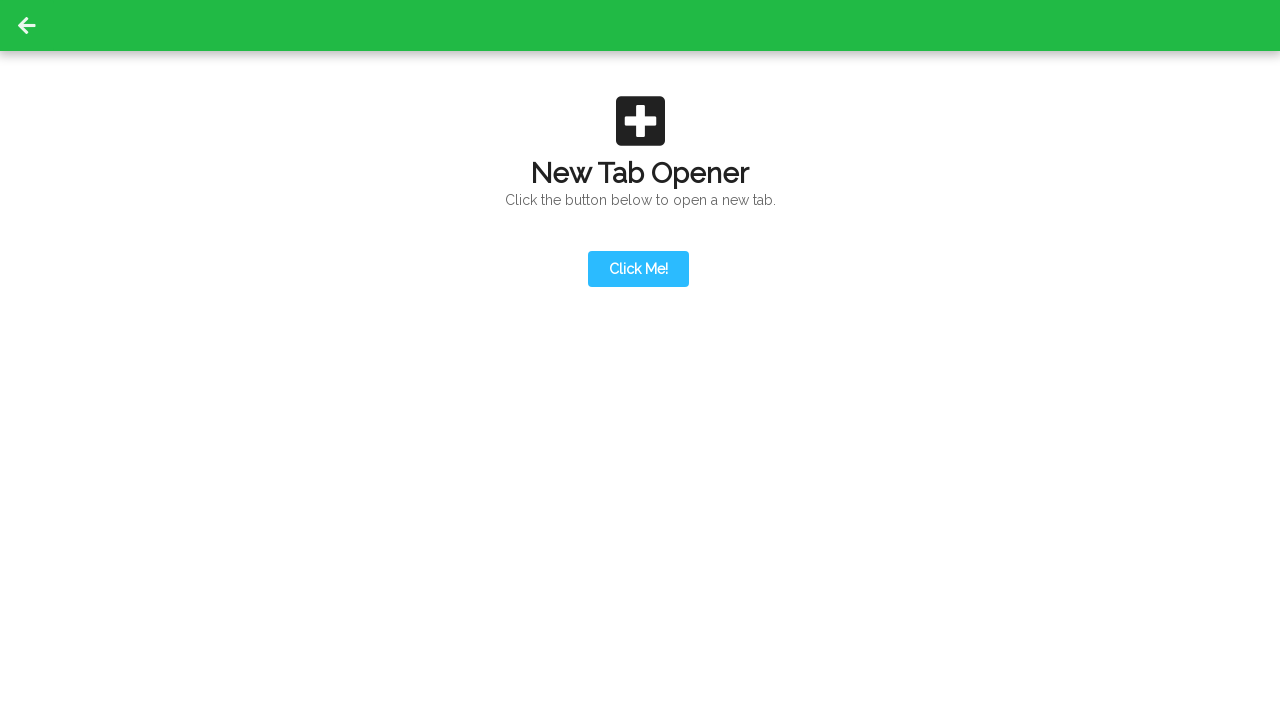

Switched to newest tab (last in list)
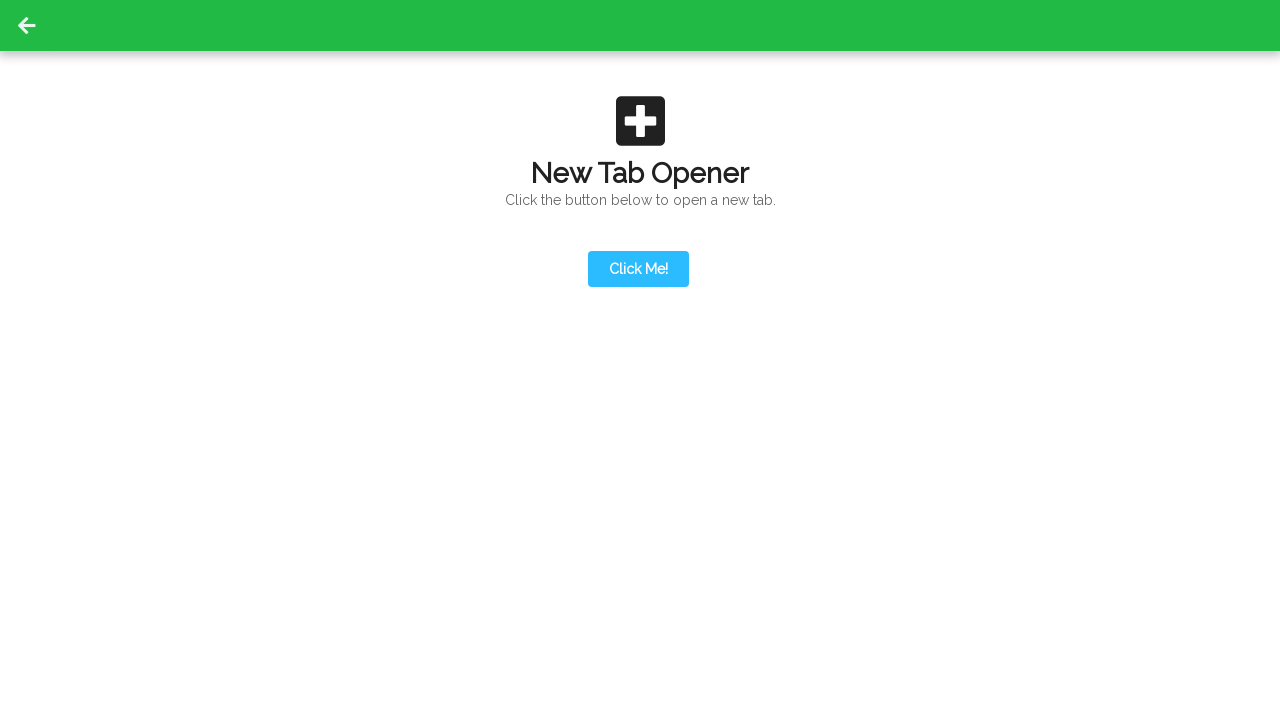

Content became visible in newest tab
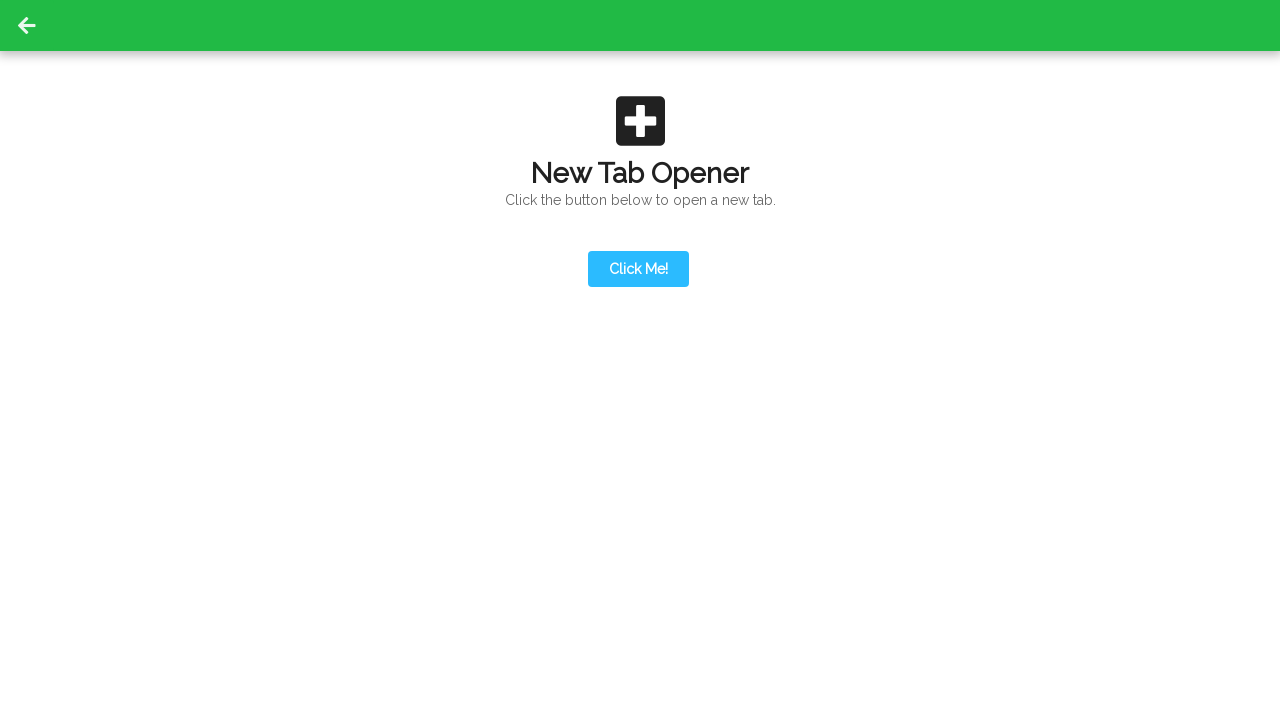

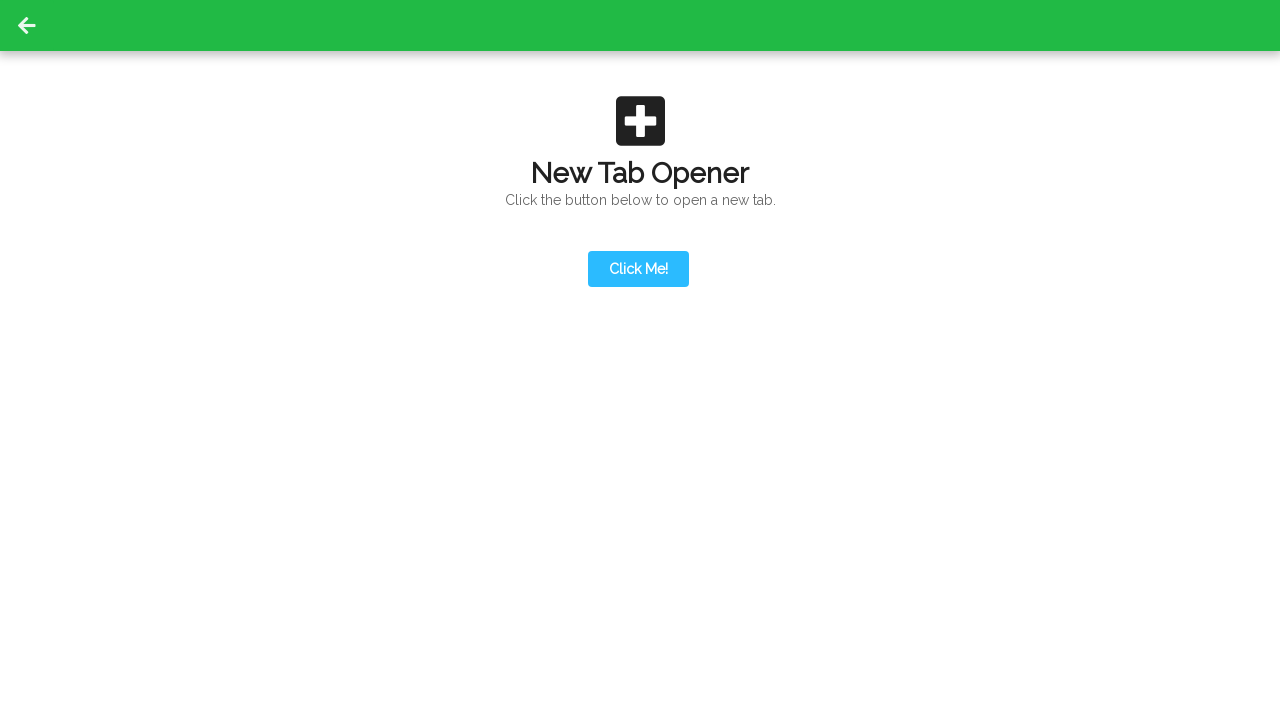